Navigates to the My Account page and verifies that the login form is displayed with correct attributes

Starting URL: http://practice.automationtesting.in/

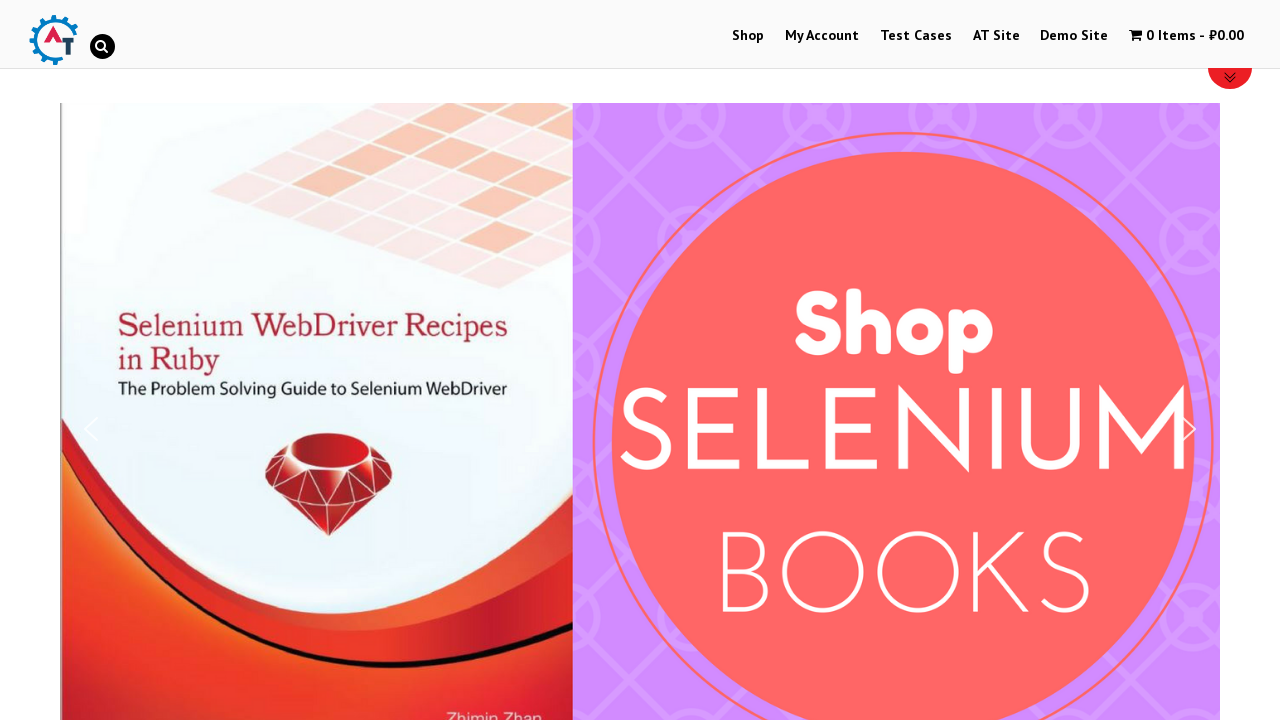

Clicked on My Account menu item at (822, 36) on #menu-item-50
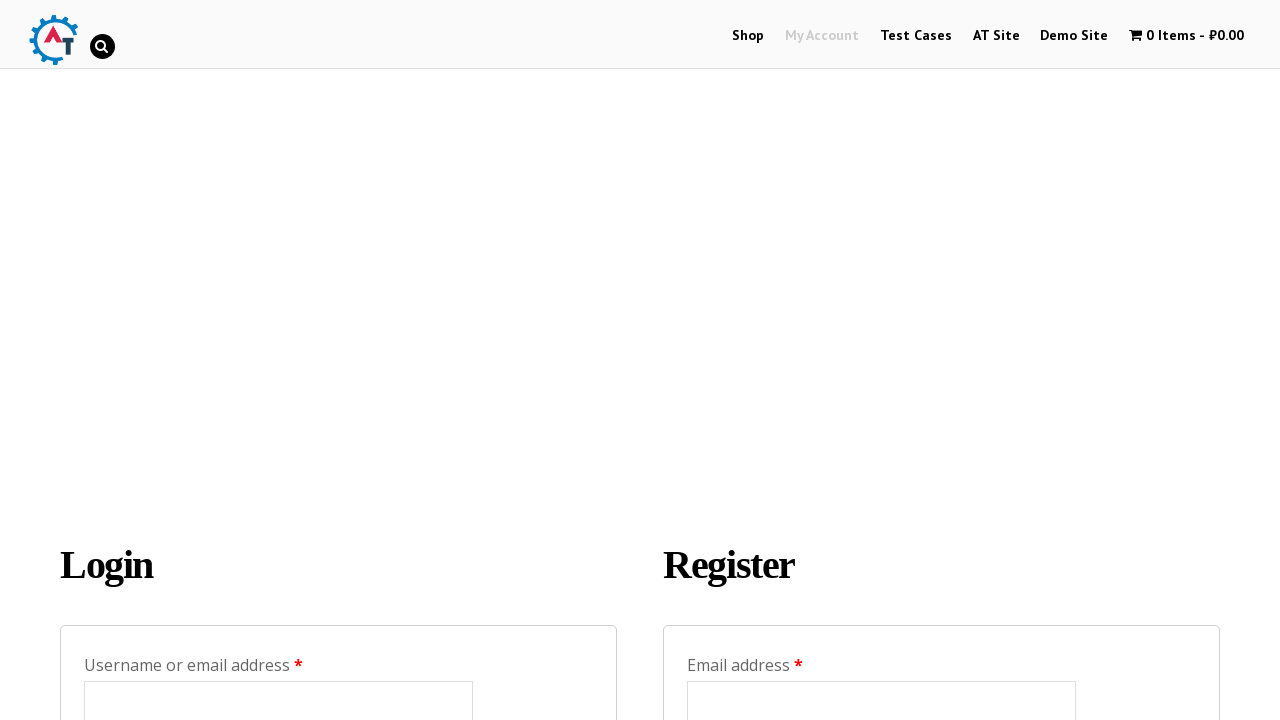

Login form heading became visible
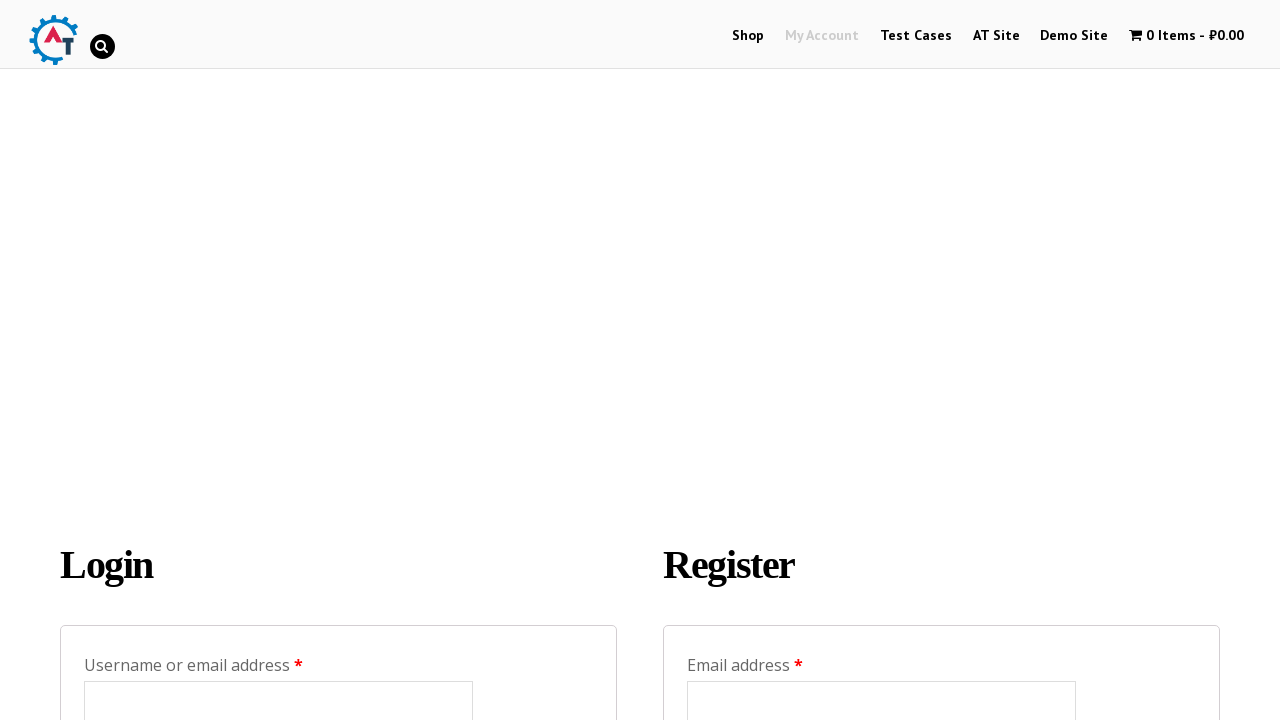

Login form element is present and loaded
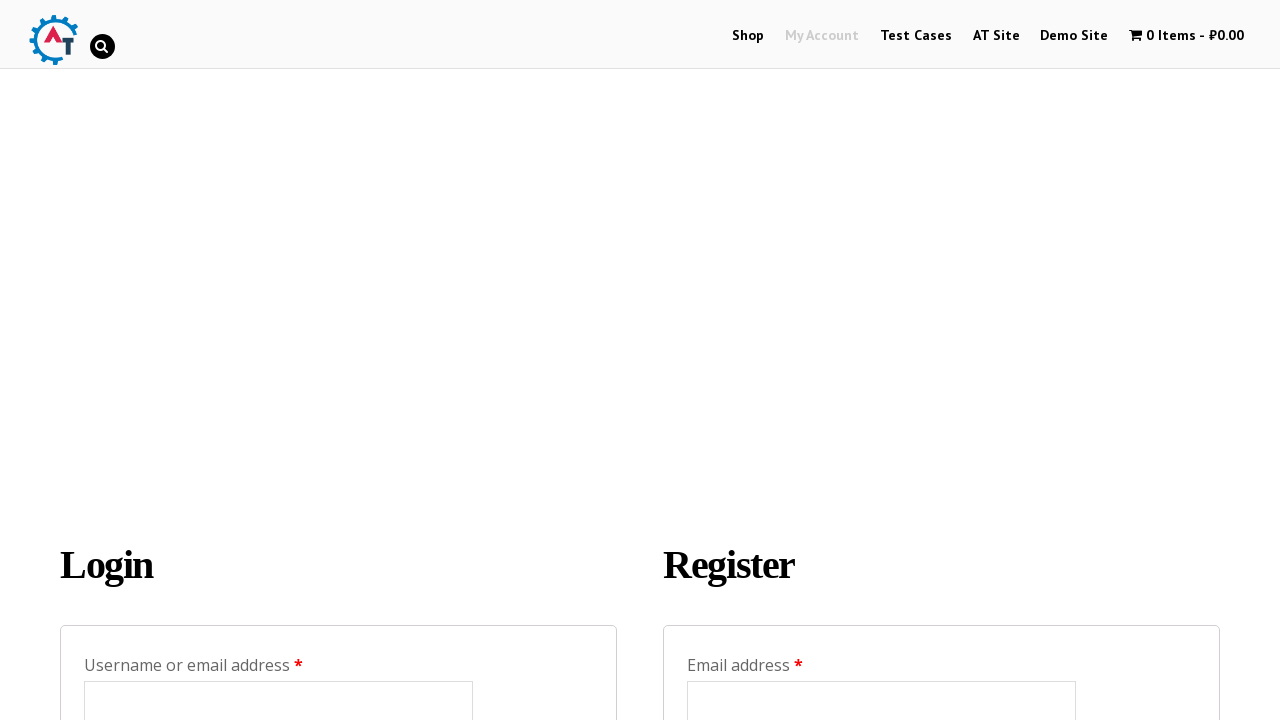

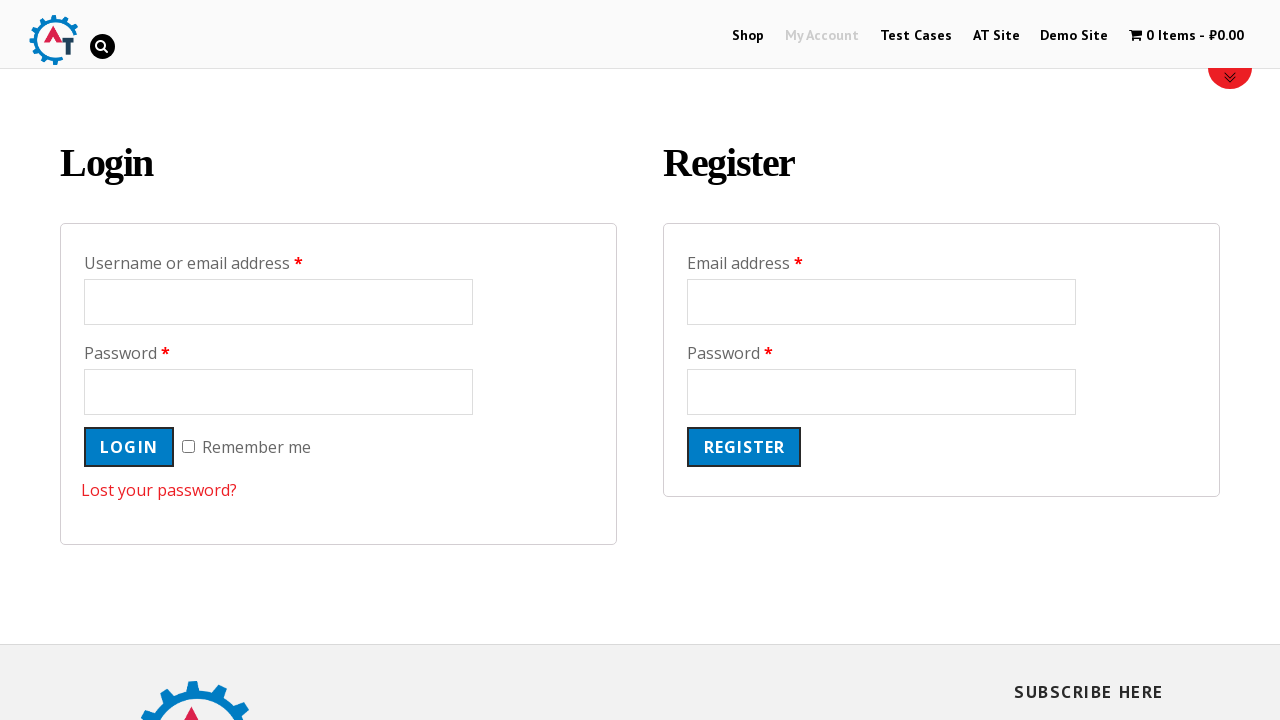